Tests checkbox functionality by verifying initial states, clicking to select/deselect checkboxes, and asserting their selected states change appropriately.

Starting URL: http://the-internet.herokuapp.com/checkboxes

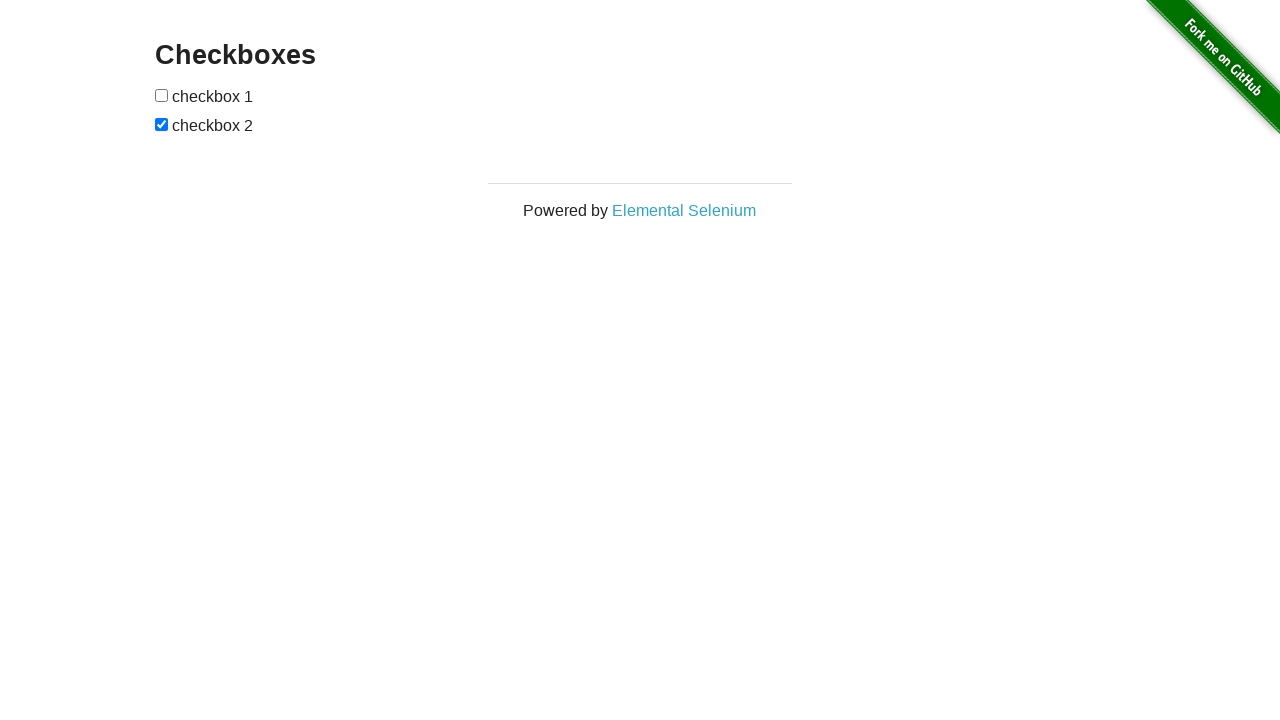

Waited for checkboxes to be present on the page
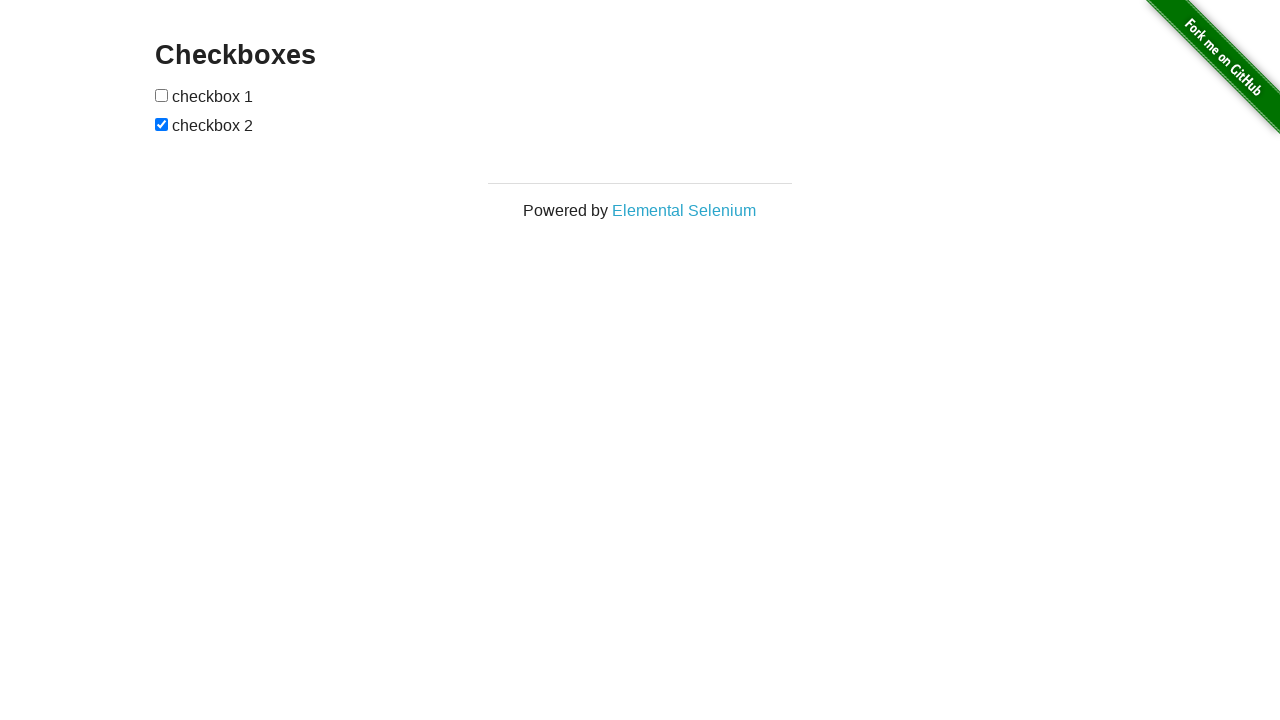

Located all checkbox elements on the page
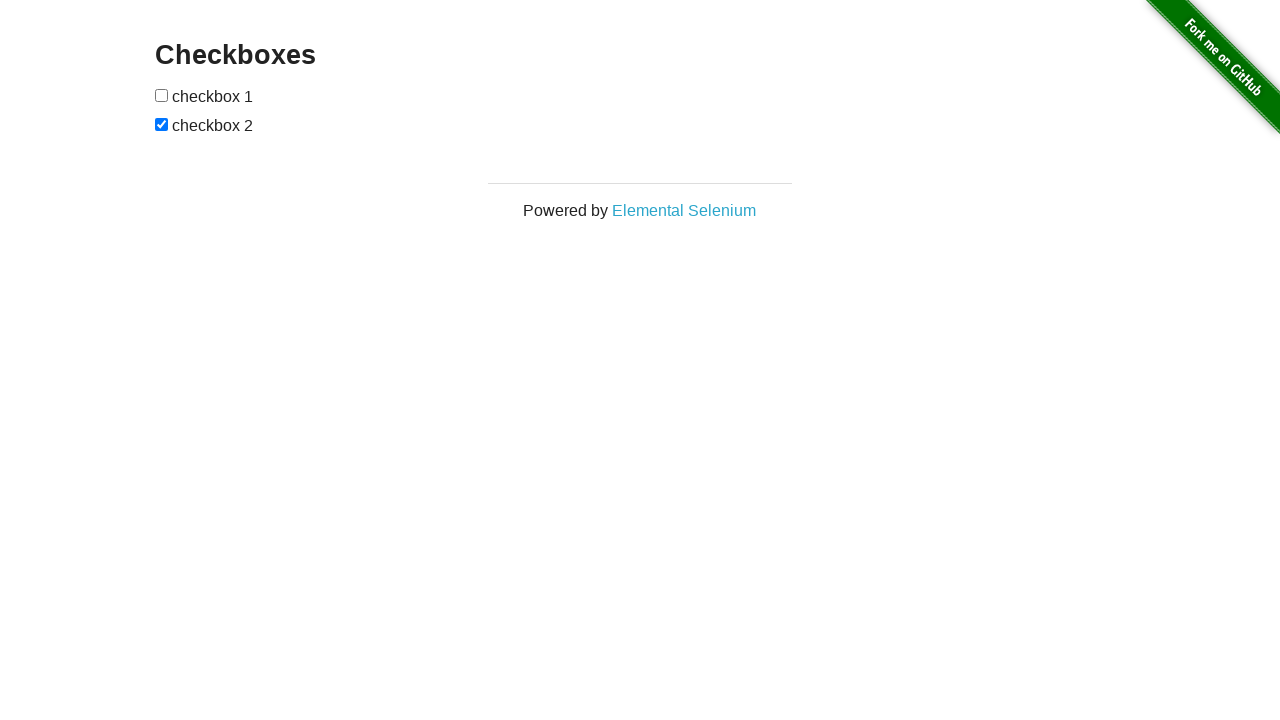

Verified first checkbox is not selected initially
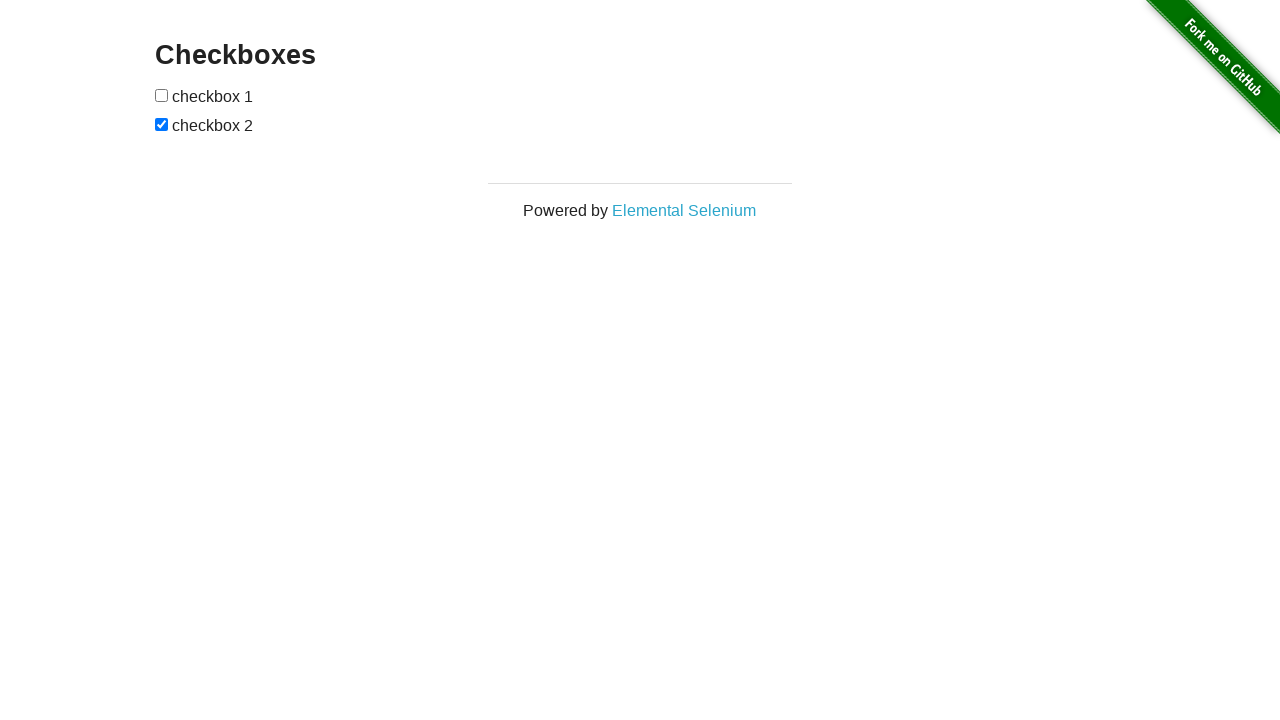

Clicked the first checkbox to select it at (162, 95) on input[type='checkbox'] >> nth=0
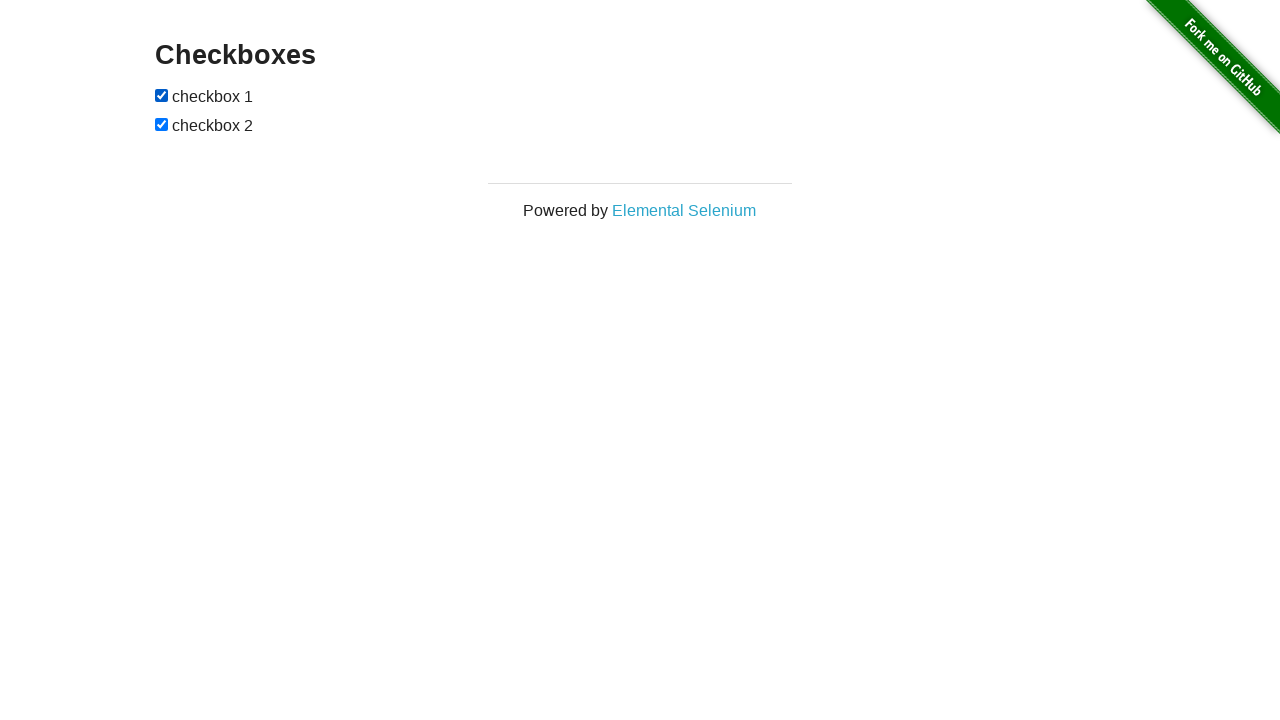

Verified first checkbox is now selected
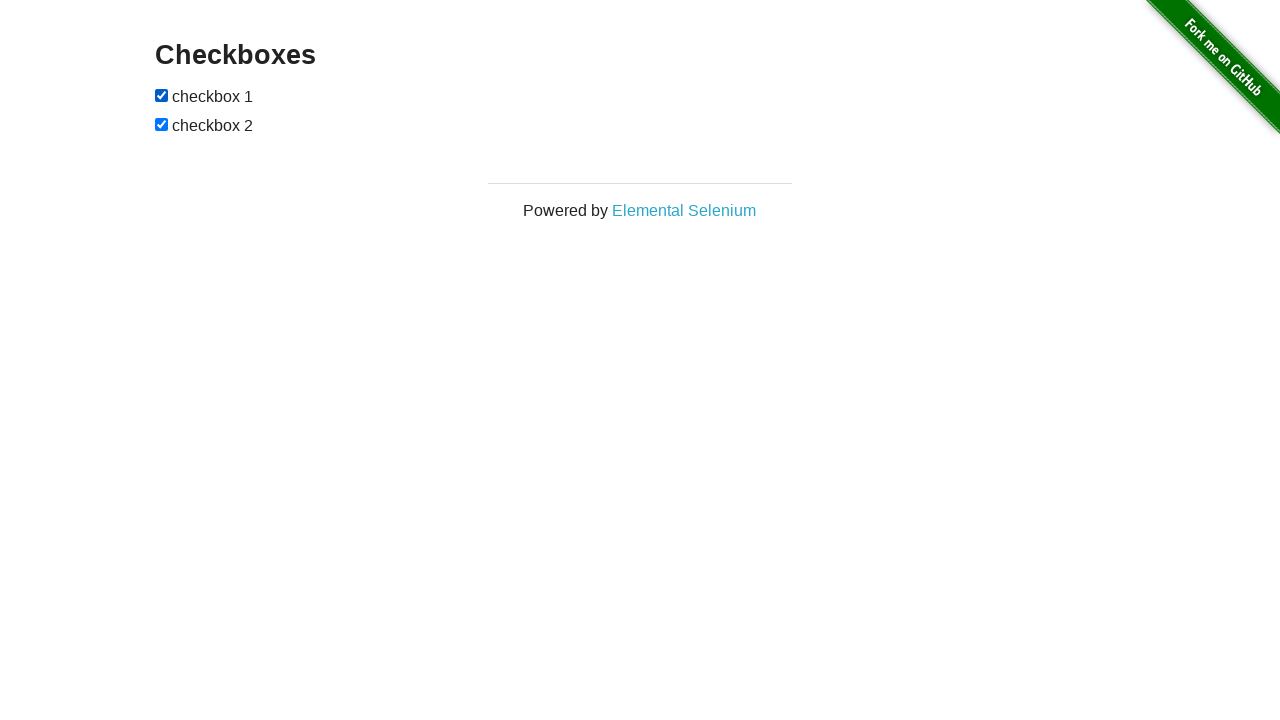

Verified second checkbox is selected by default
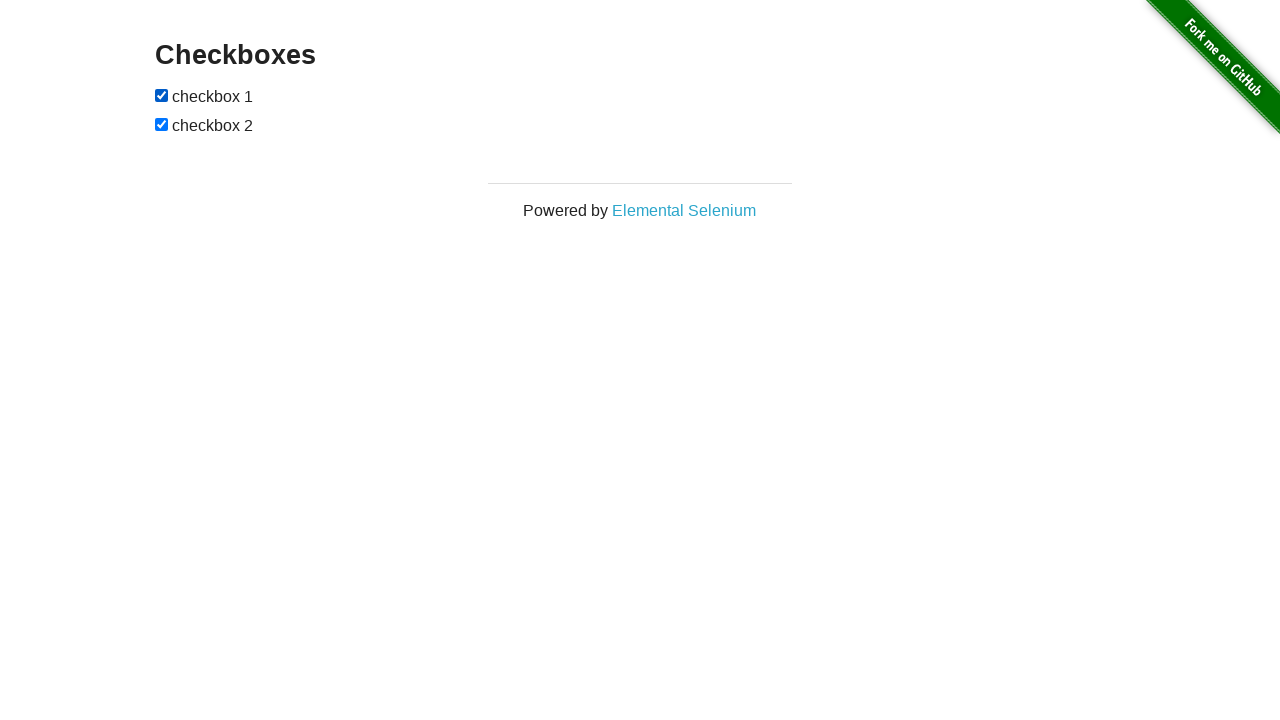

Clicked the second checkbox to deselect it at (162, 124) on input[type='checkbox'] >> nth=1
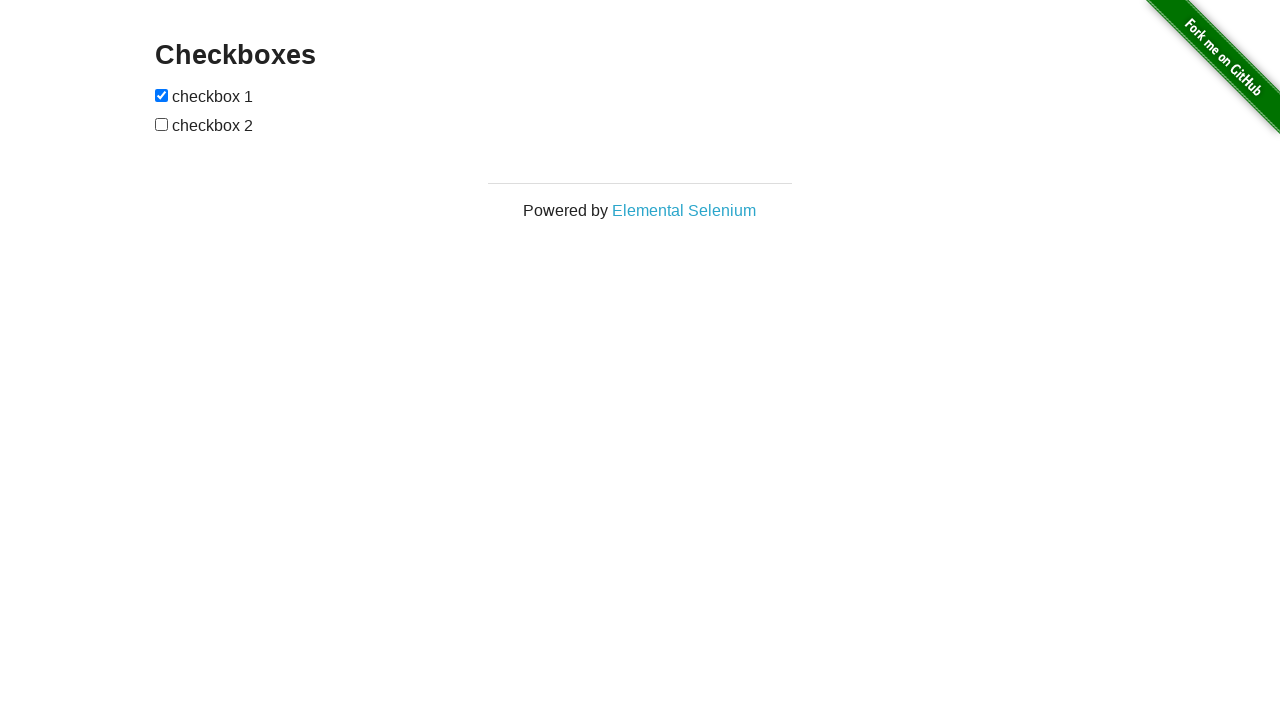

Verified second checkbox is now deselected
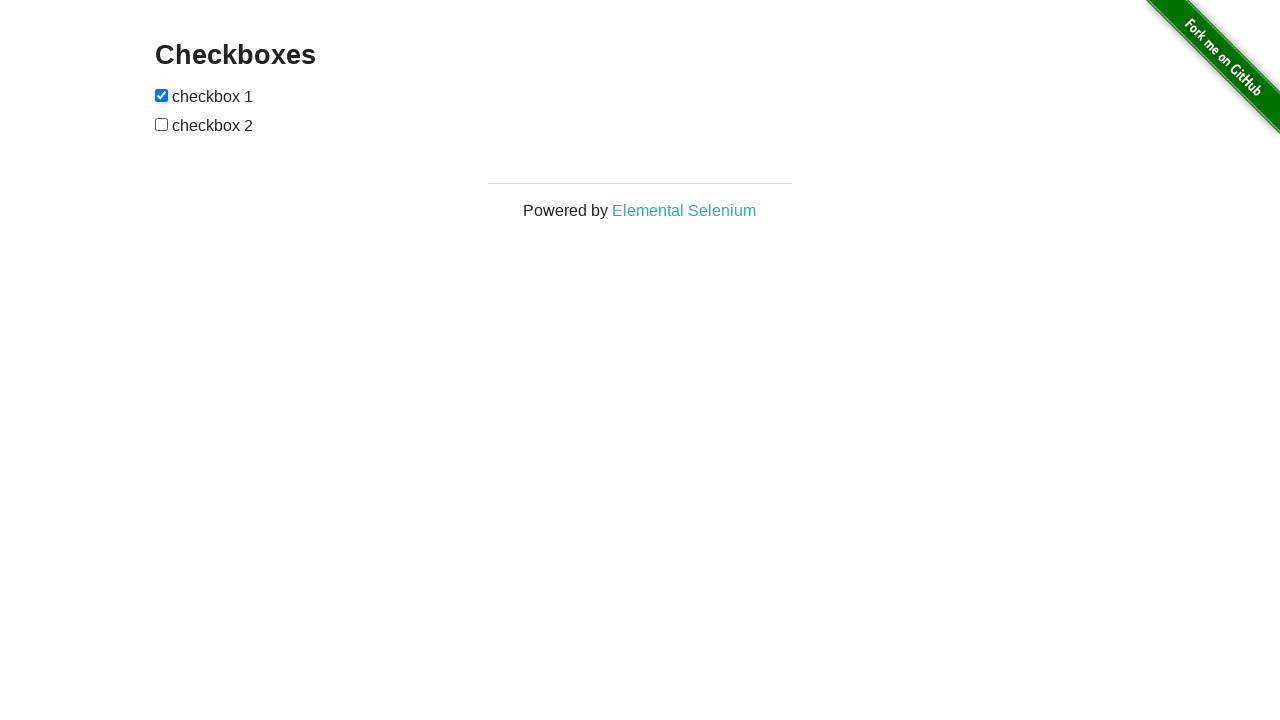

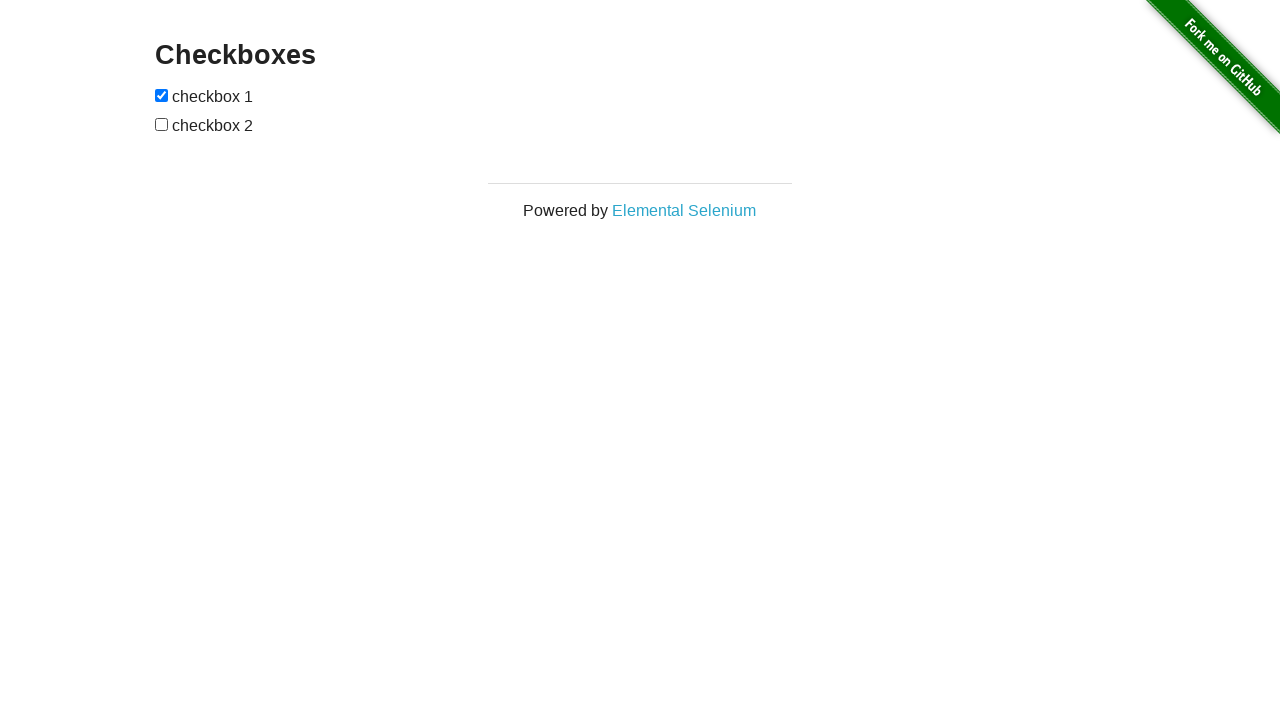